Tests a practice form by filling in personal details including first name, last name, selecting gender, experience level, date, profession, tools, and dropdown options for continents and Selenium commands.

Starting URL: https://www.techlistic.com/p/selenium-practice-form.html

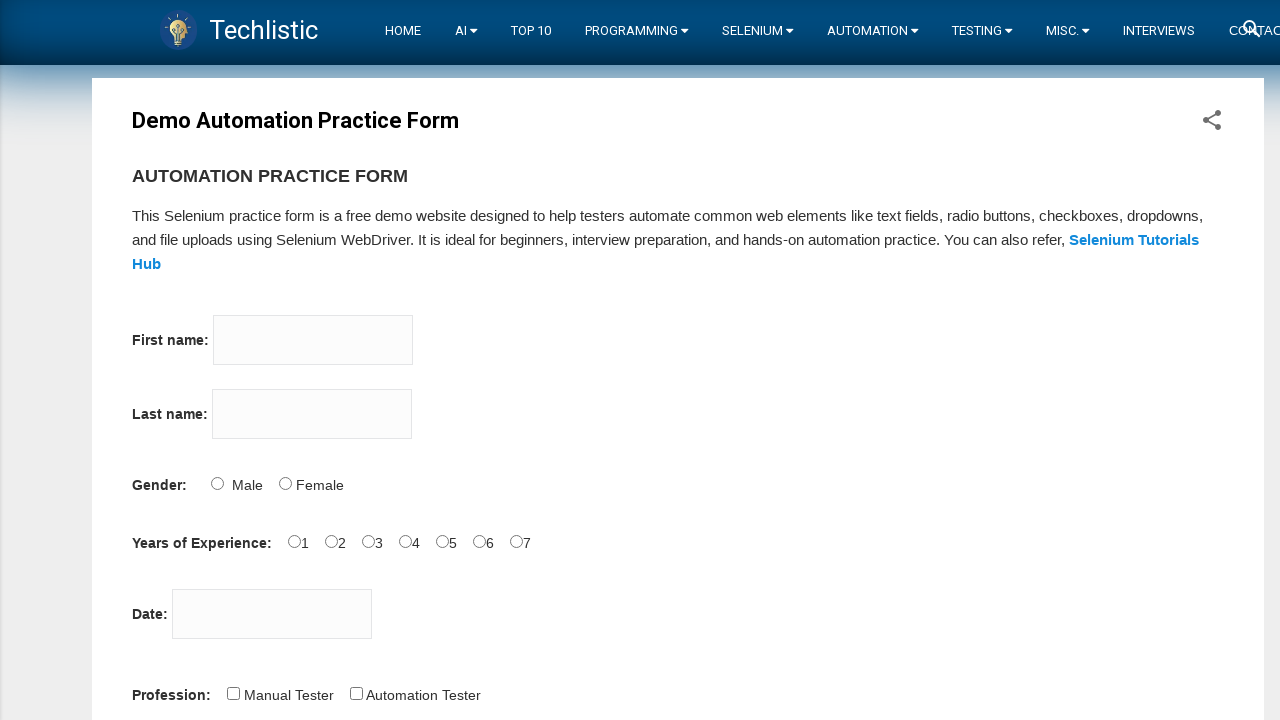

Filled first name field with 'TestName' on [name='firstname']
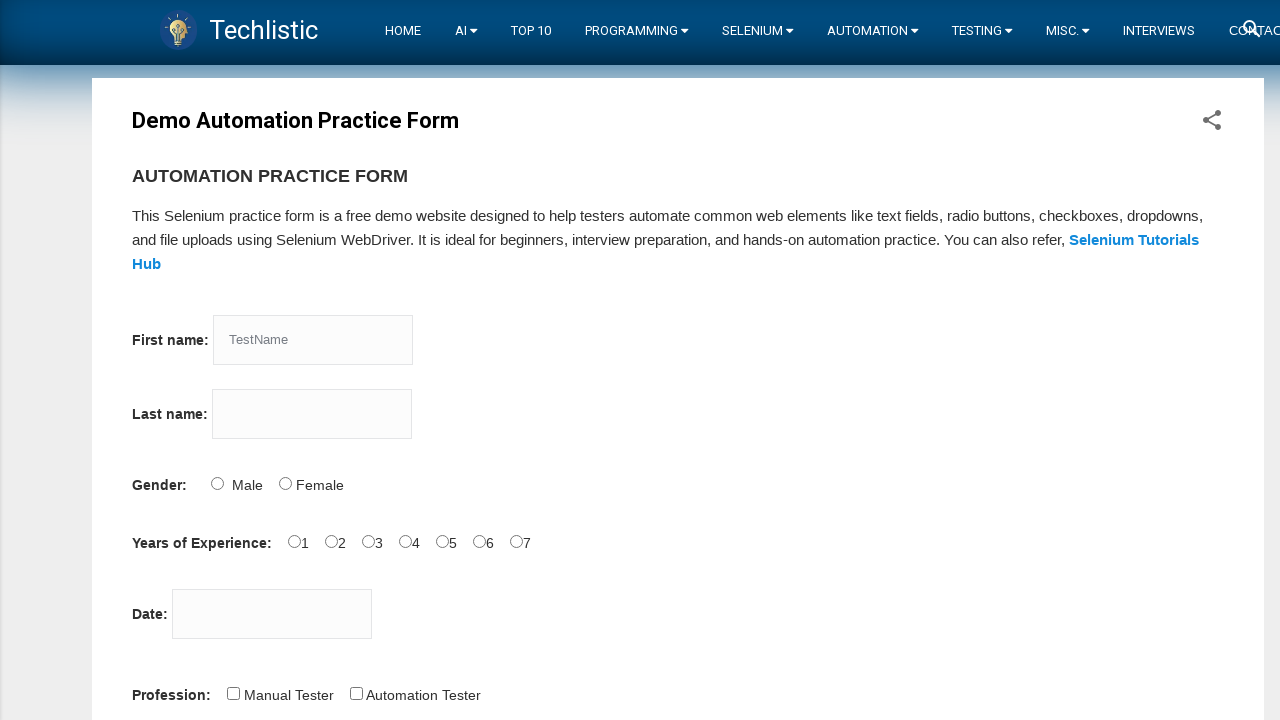

Filled last name field with 'TestLastname' on [name='lastname']
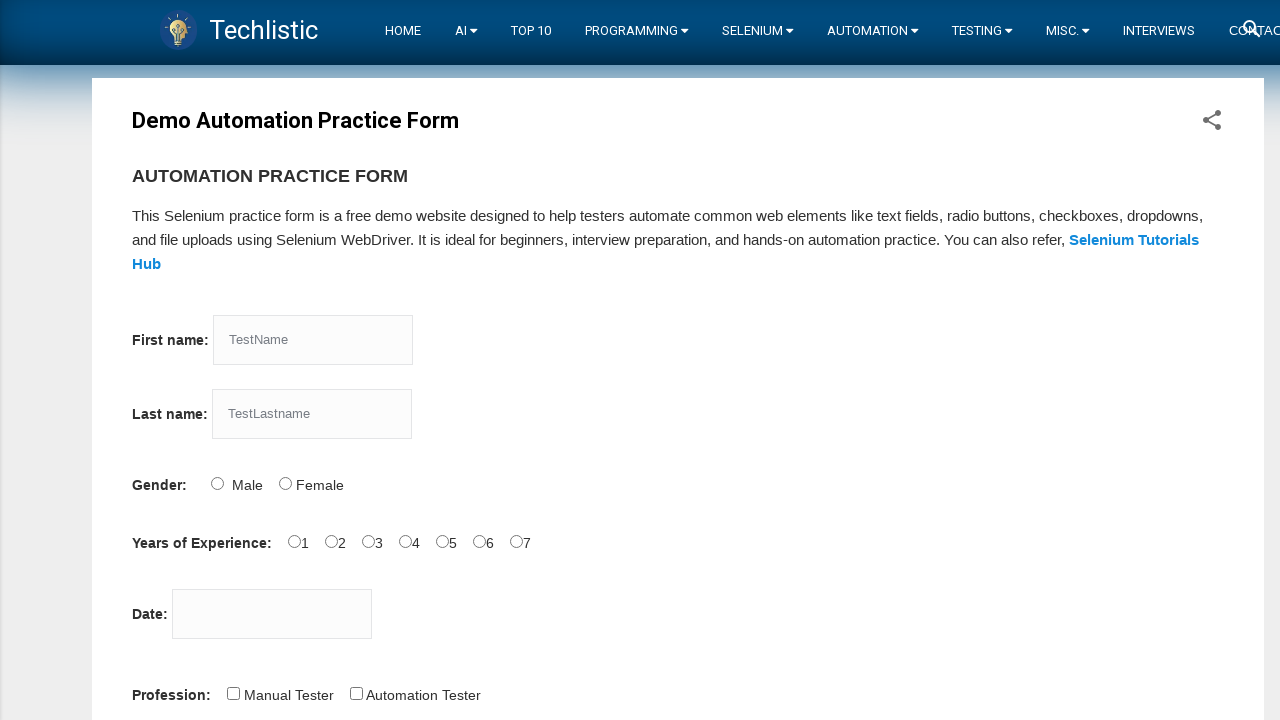

Selected Male gender option at (217, 483) on #sex-0
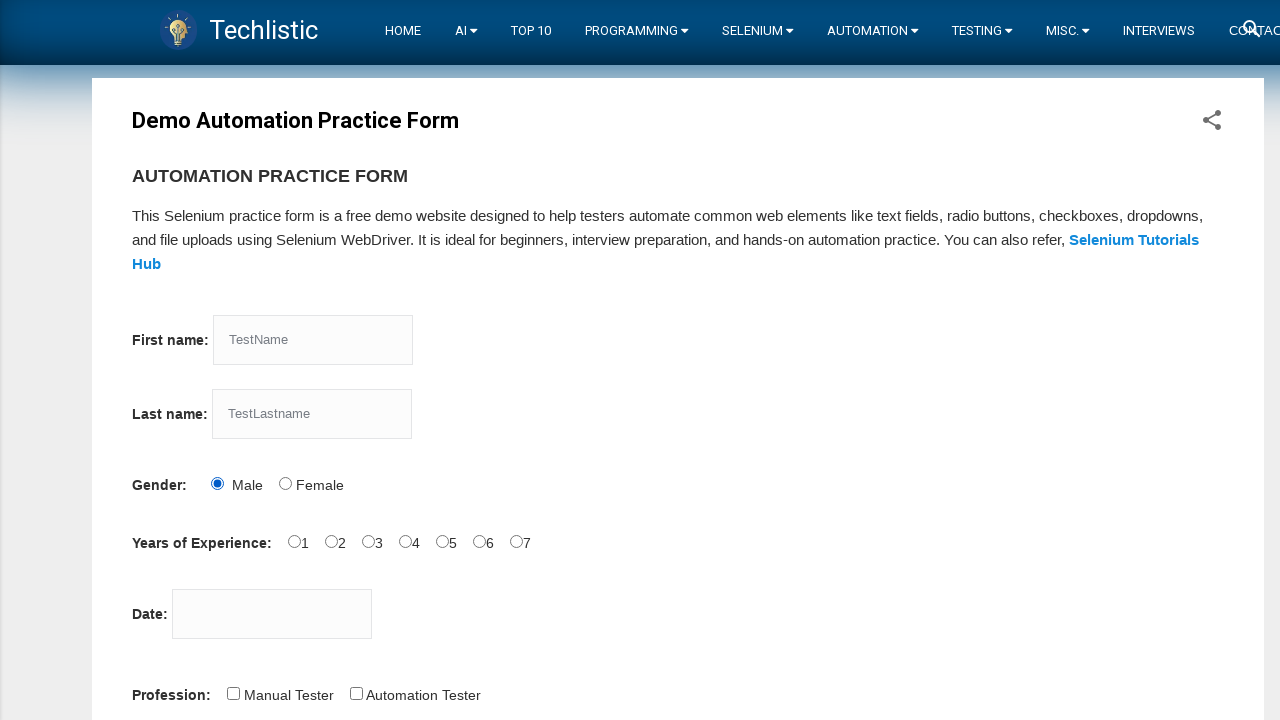

Selected 4 years of experience at (442, 541) on #exp-4
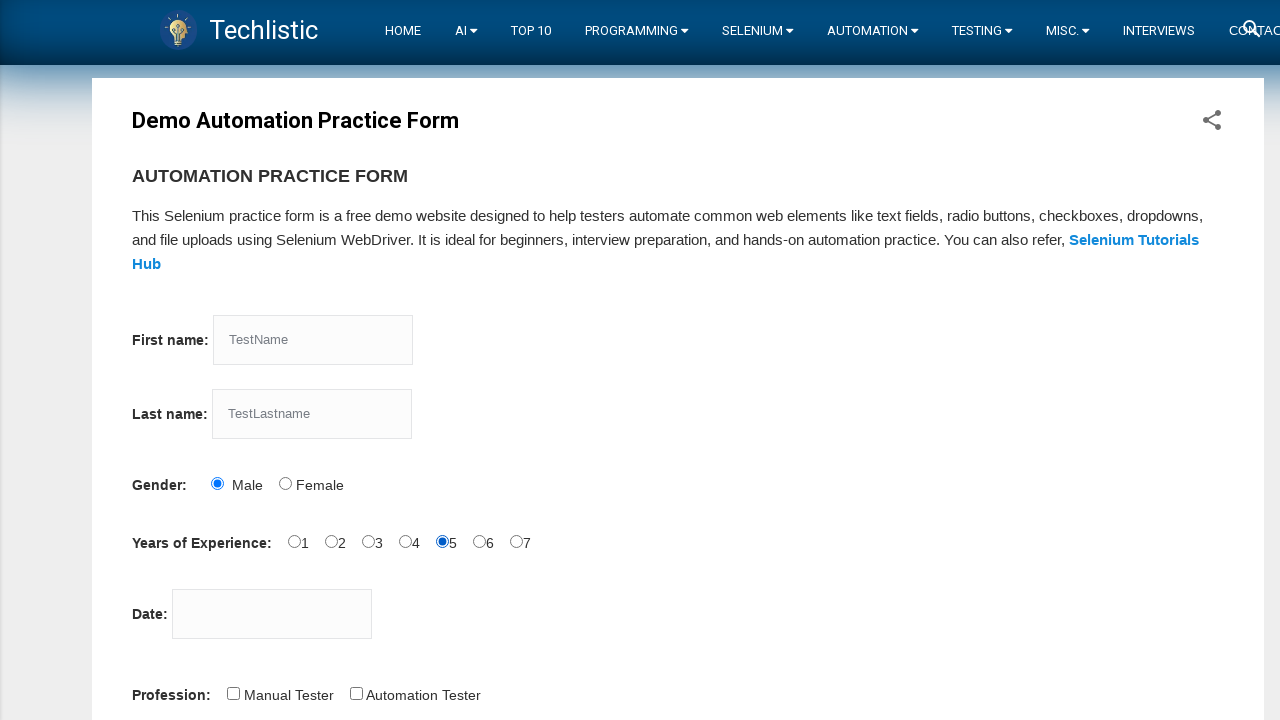

Filled date picker with '11/01/2023' on #datepicker
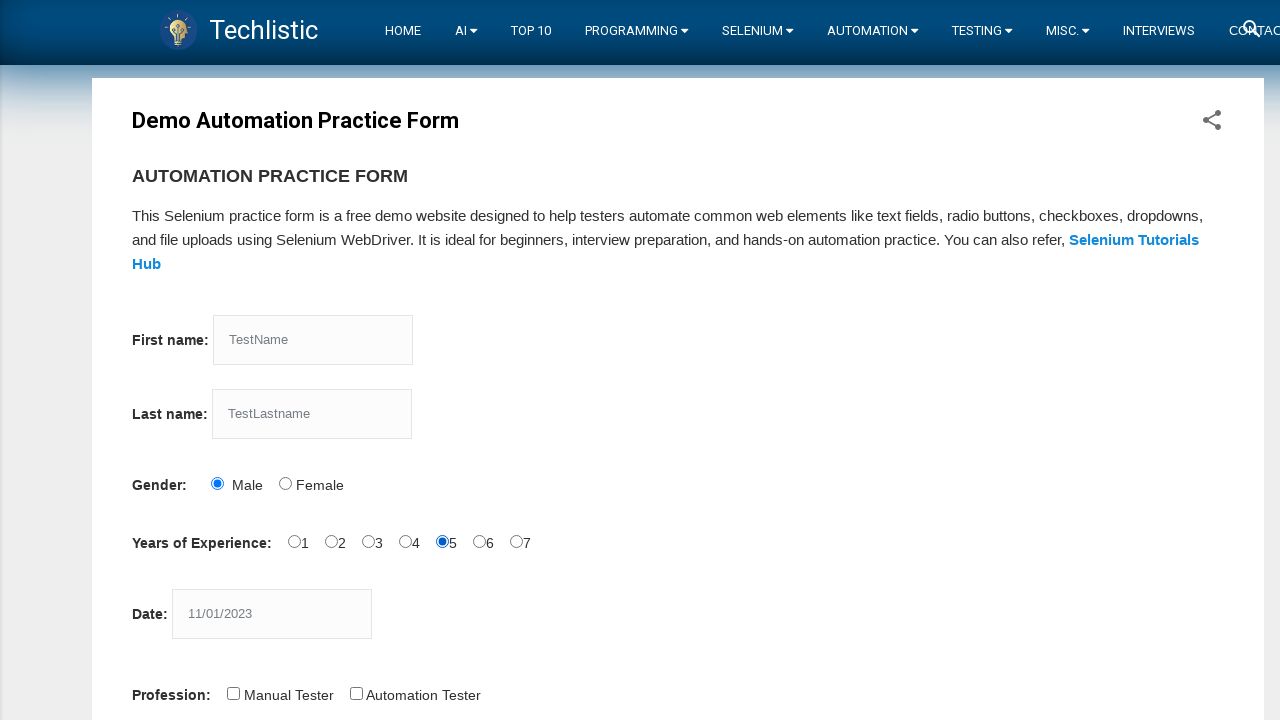

Selected Automation Tester profession at (356, 693) on #profession-1
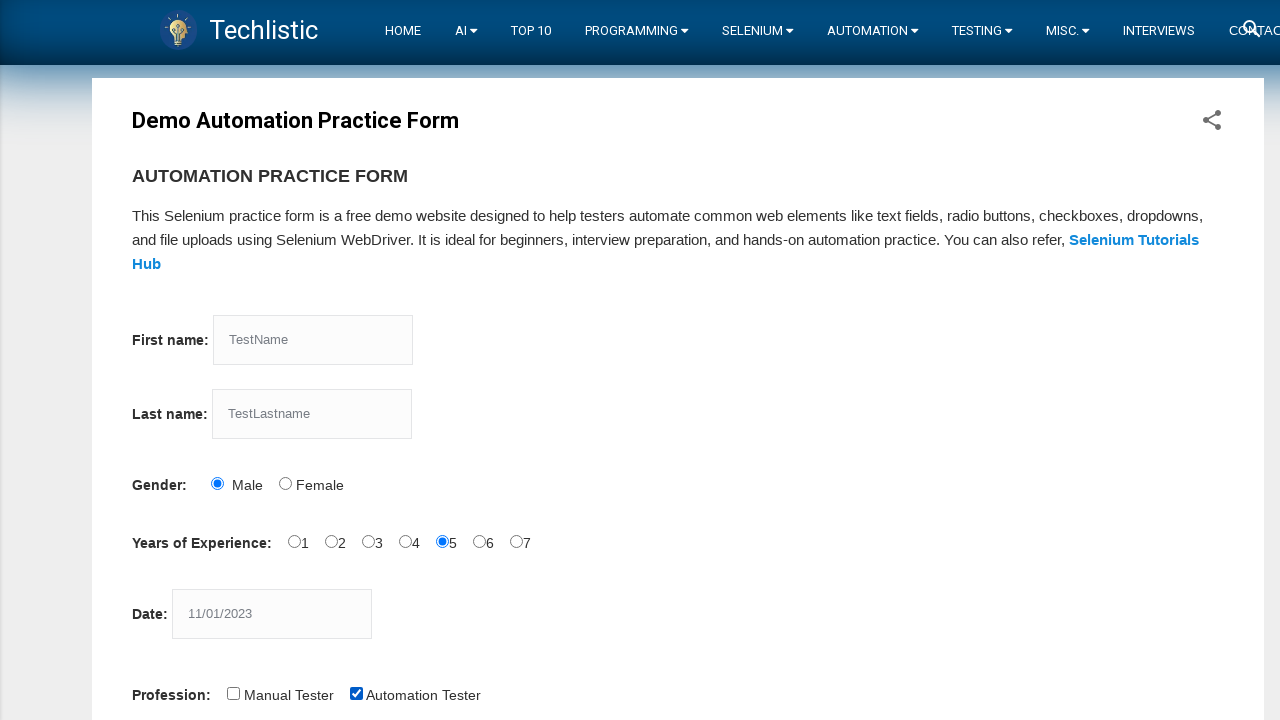

Selected QTP automation tool at (446, 360) on #tool-2
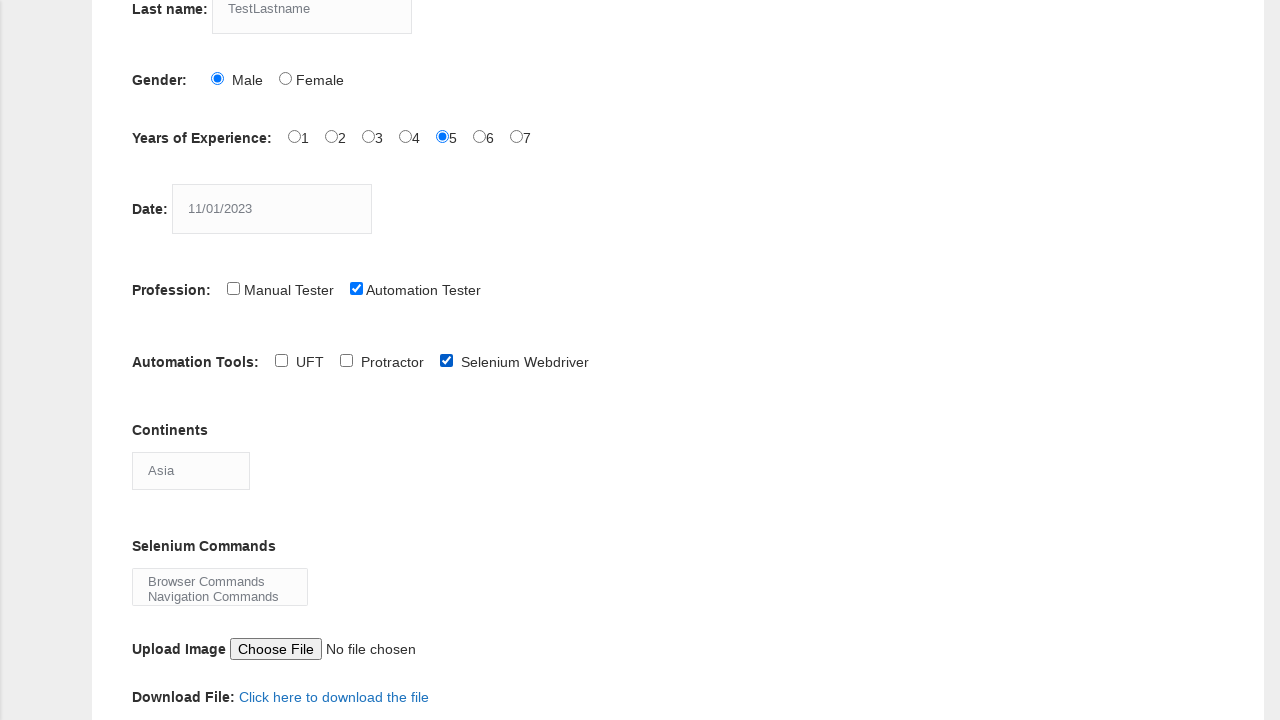

Selected 'South America' from continents dropdown on #continents
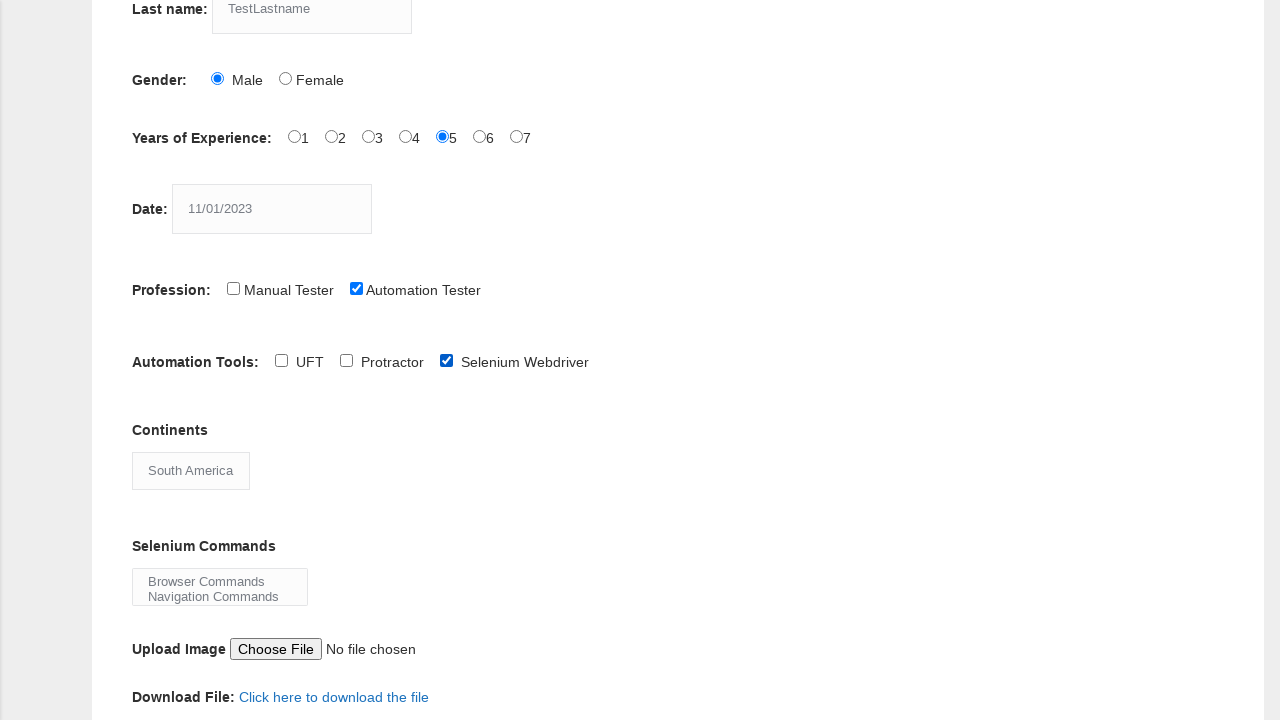

Selected 'WebElement Commands' from Selenium commands dropdown on #selenium_commands
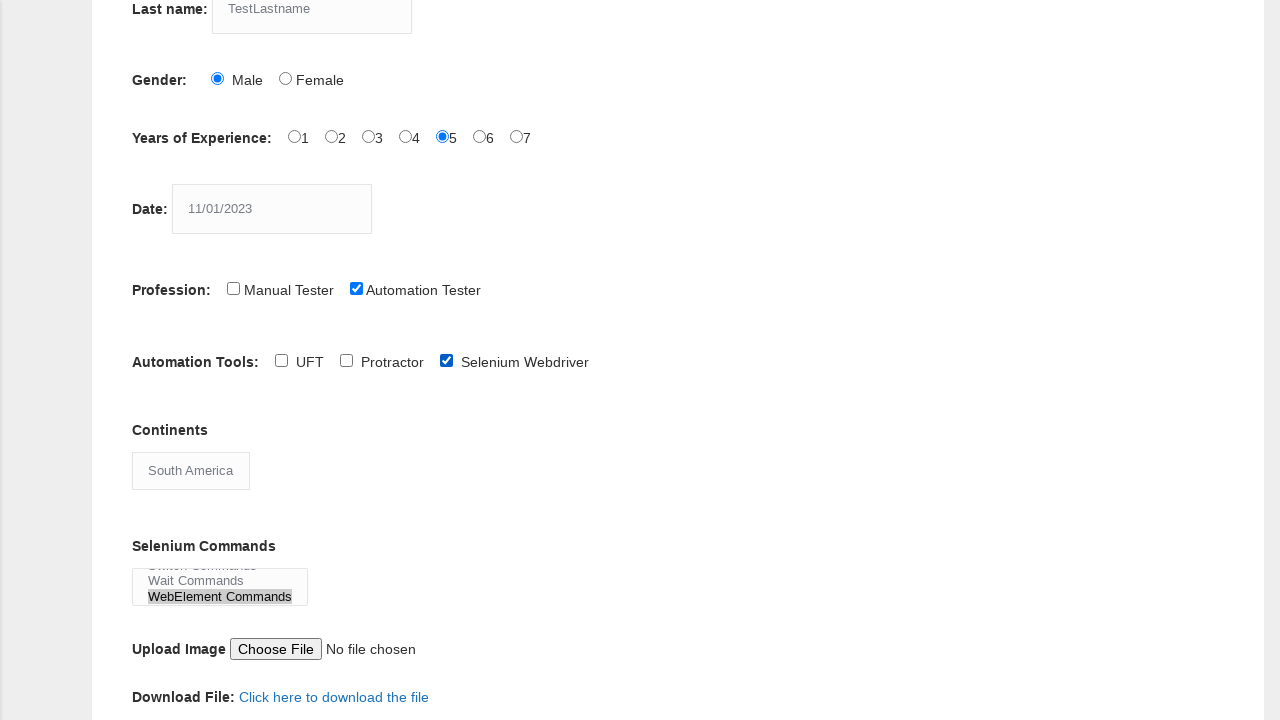

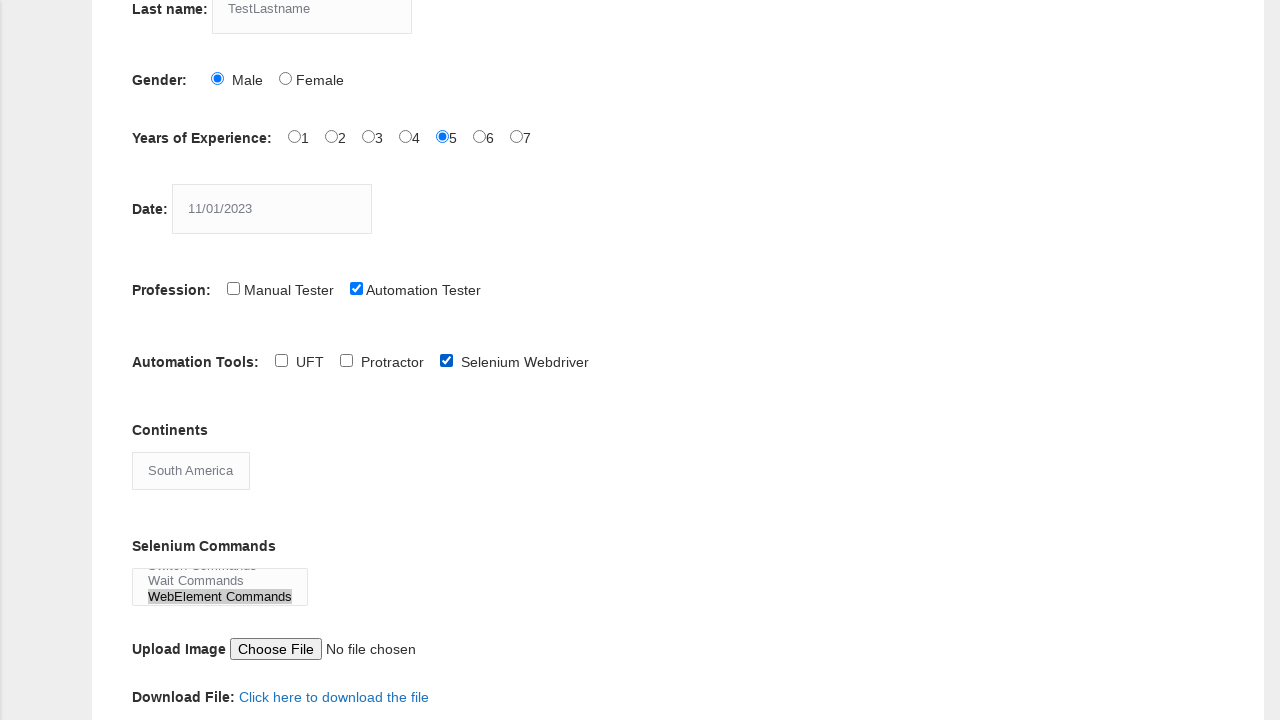